Tests mouse hover interaction by clicking on a password field and verifying the label style changes to orange

Starting URL: https://example.cypress.io/commands/actions

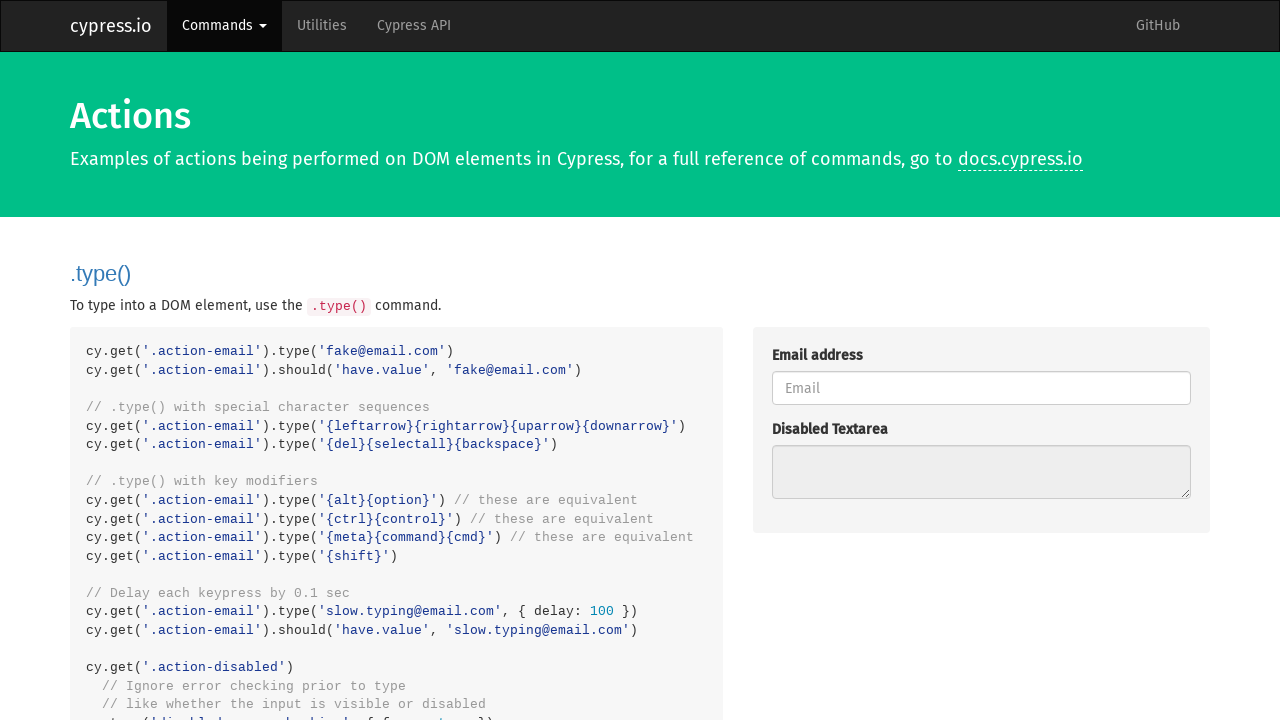

Clicked on password field to trigger hover interaction at (981, 361) on #password1
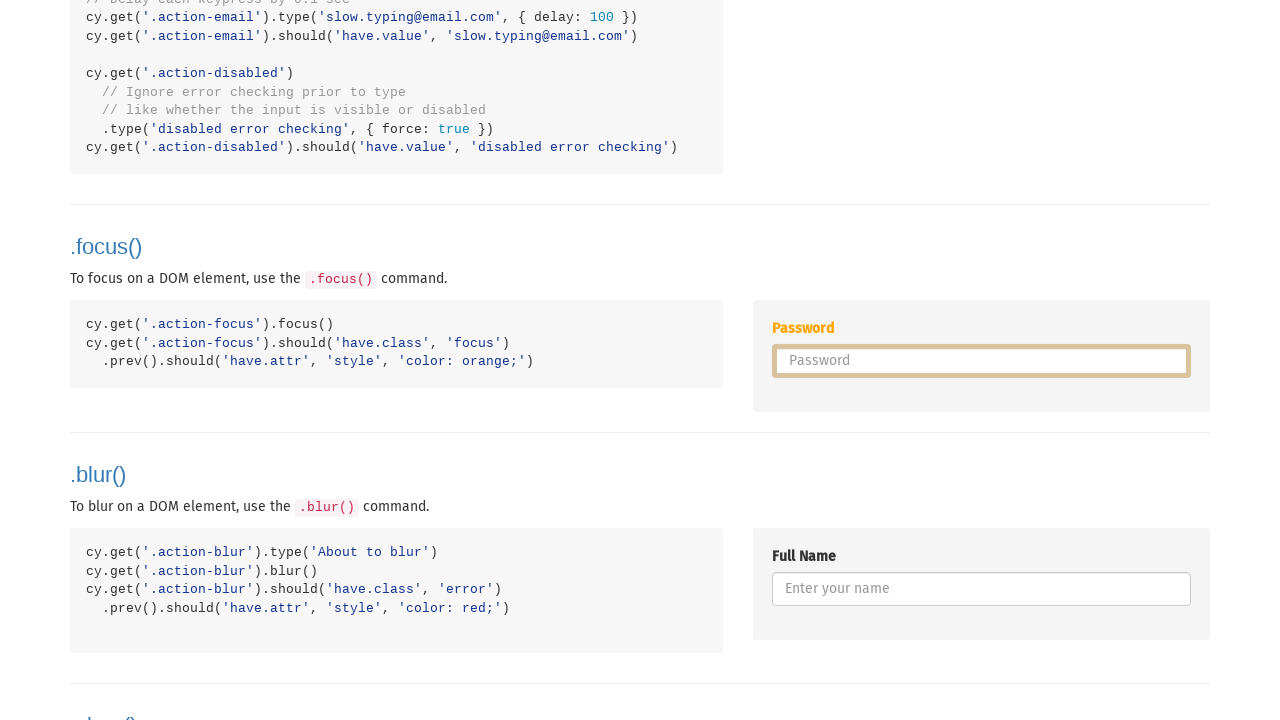

Located label element associated with password field
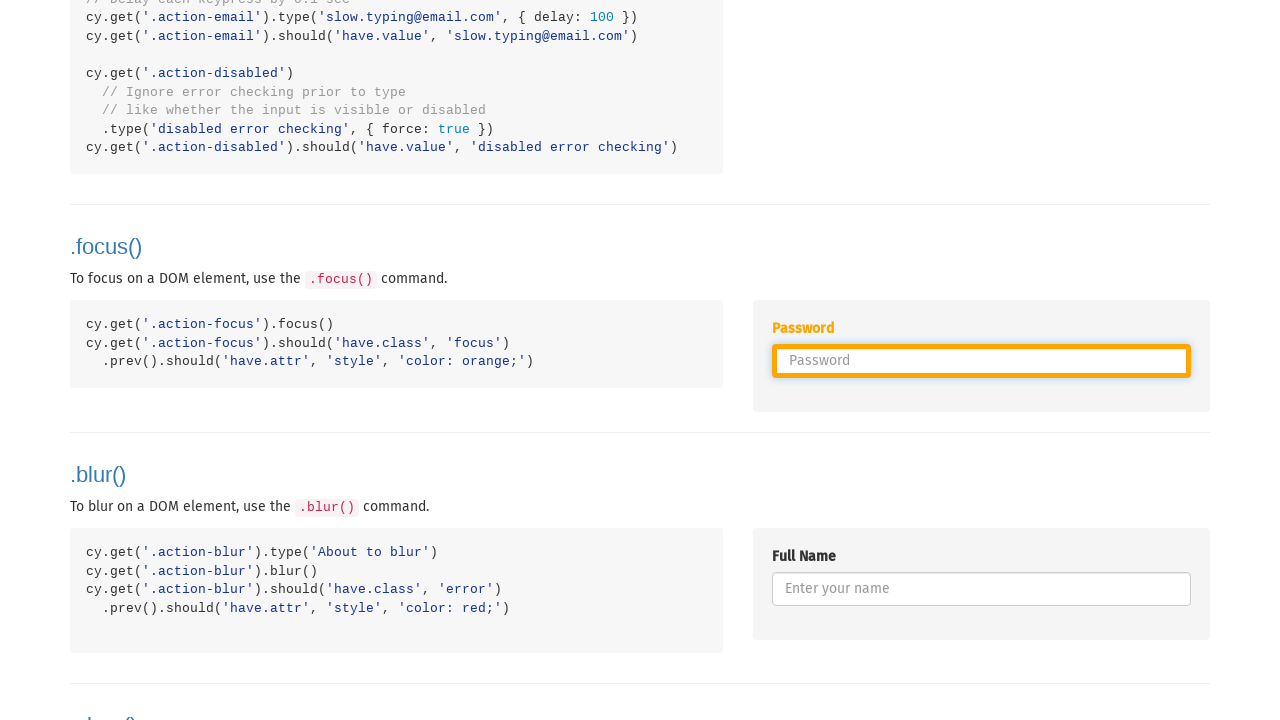

Retrieved style attribute from label element
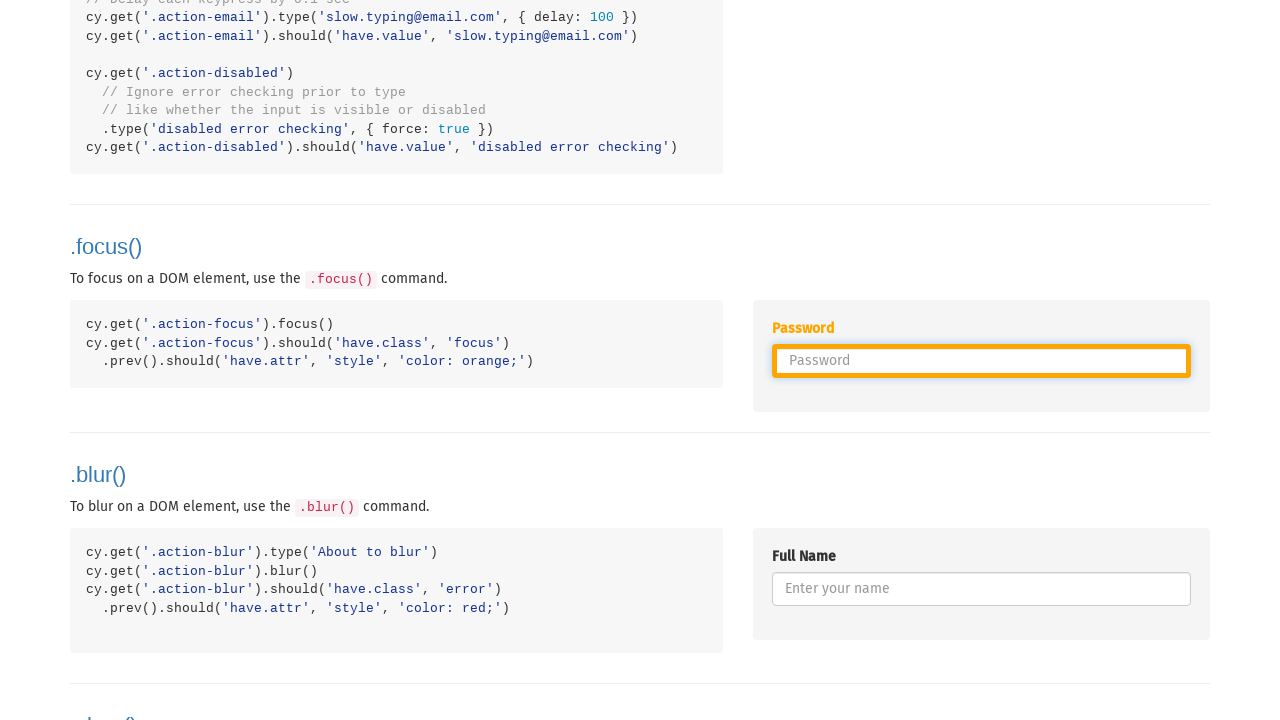

Verified label style contains orange color after hover interaction
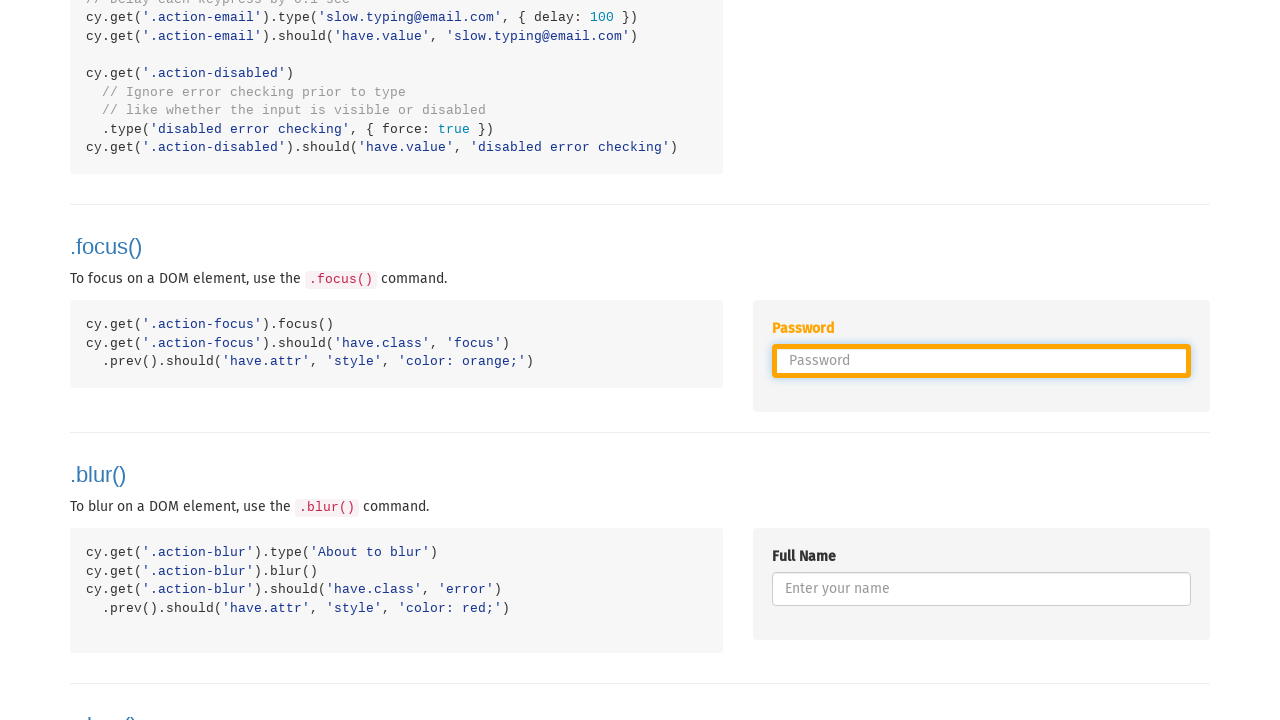

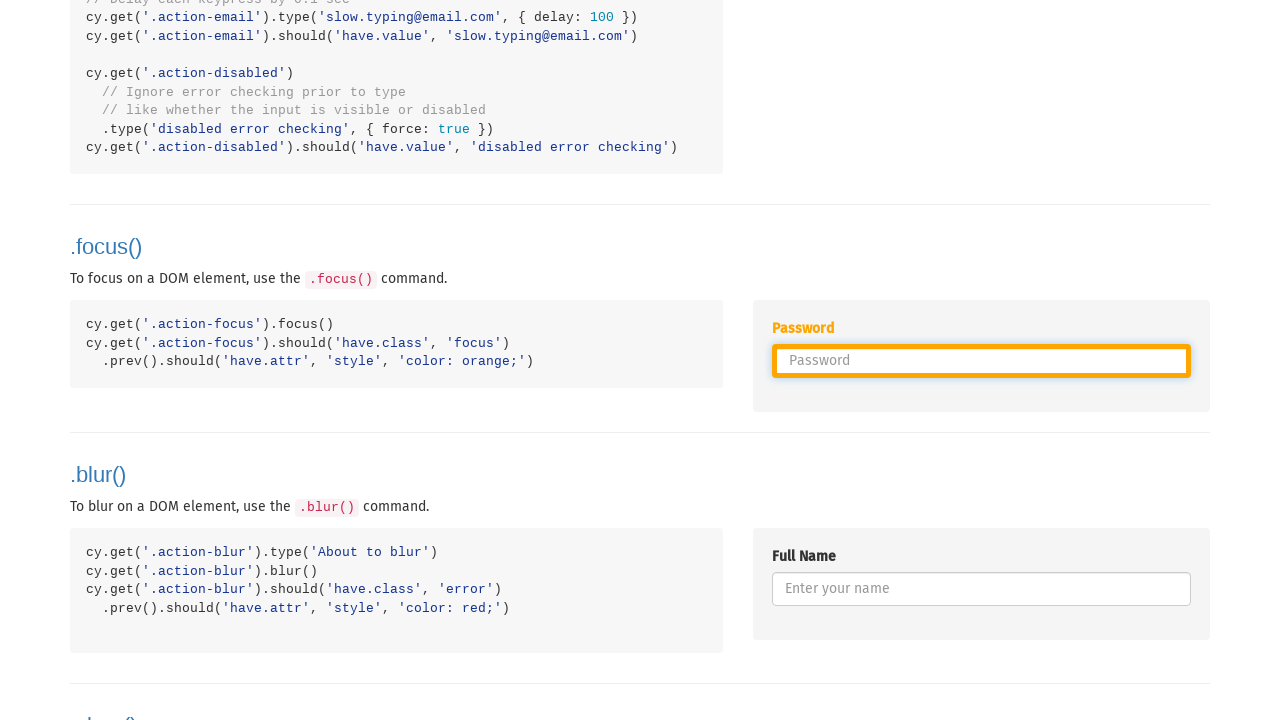